Tests the status codes page by verifying the page heading, counting status code links, clicking on a specific status code link (200), and navigating to the complete status codes list.

Starting URL: https://the-internet.herokuapp.com/status_codes

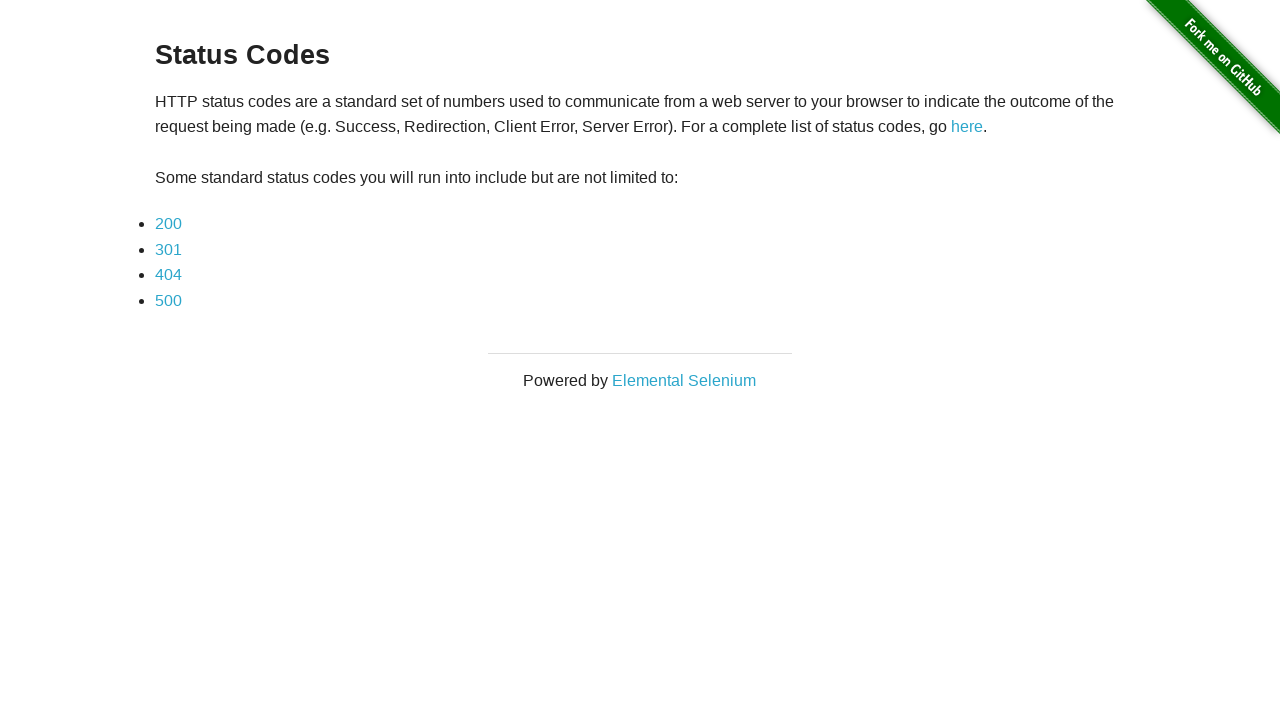

Page heading loaded
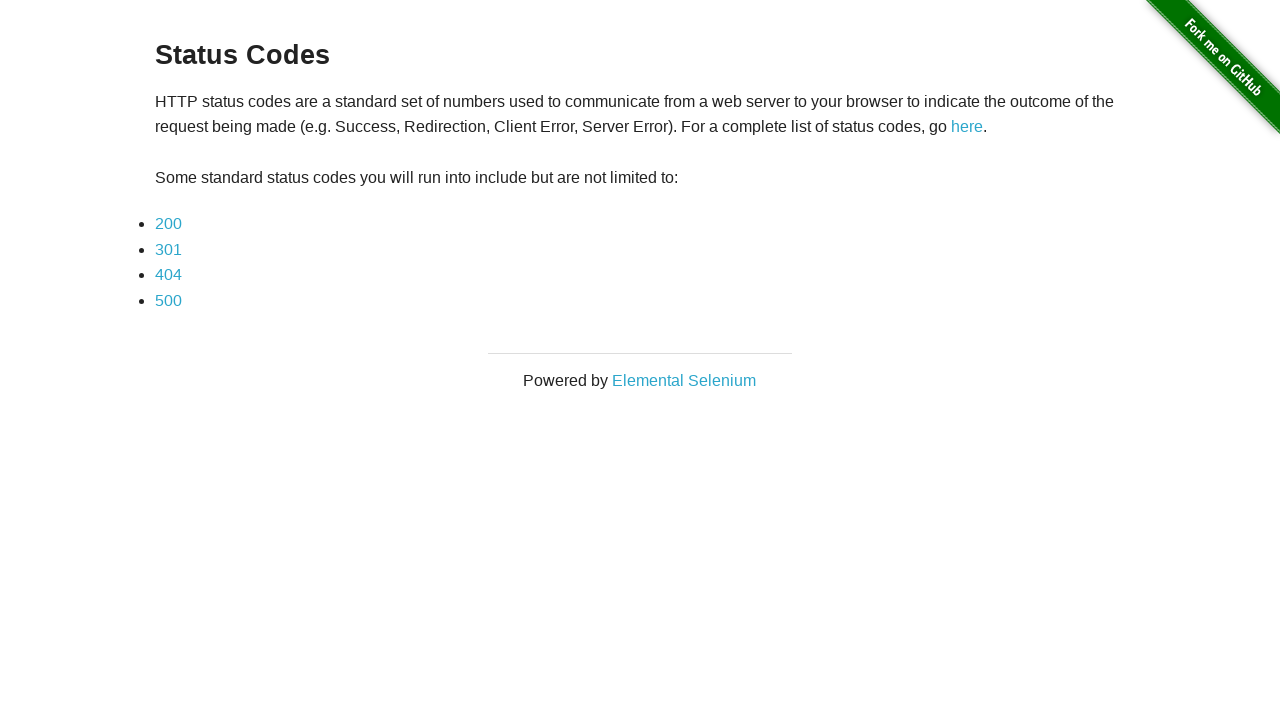

Retrieved page heading: Status Codes
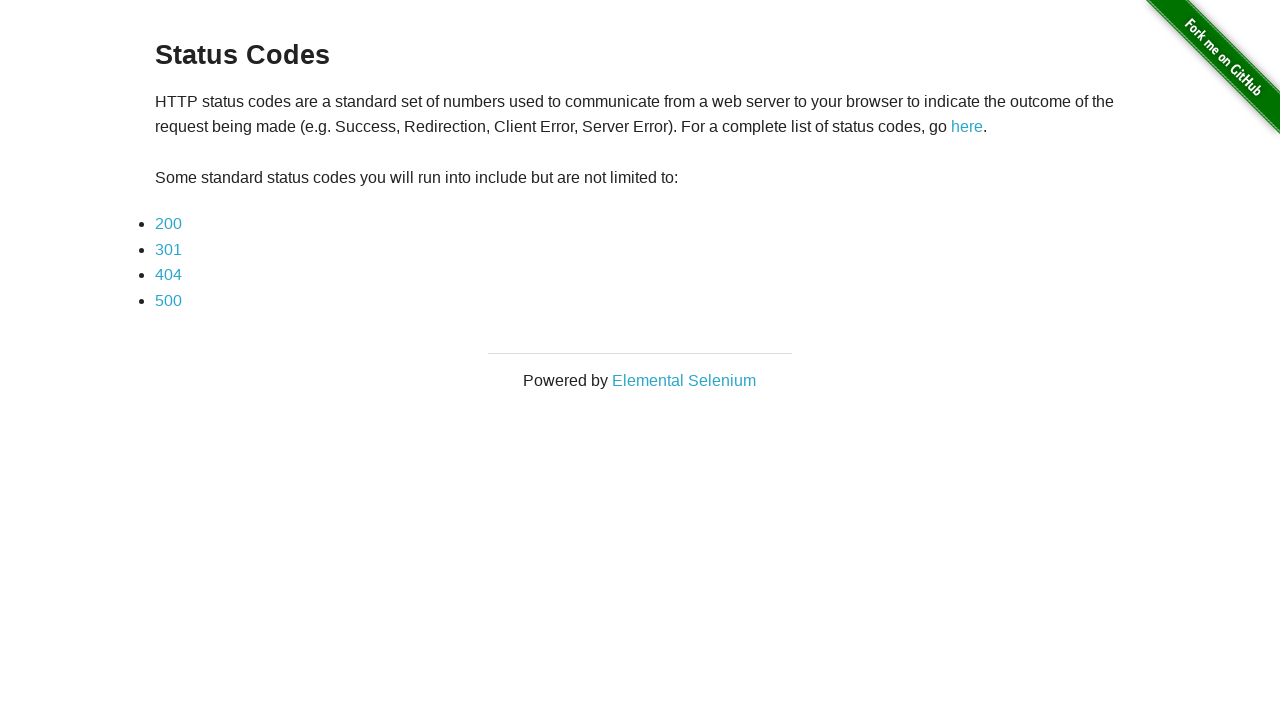

Counted 4 status code links
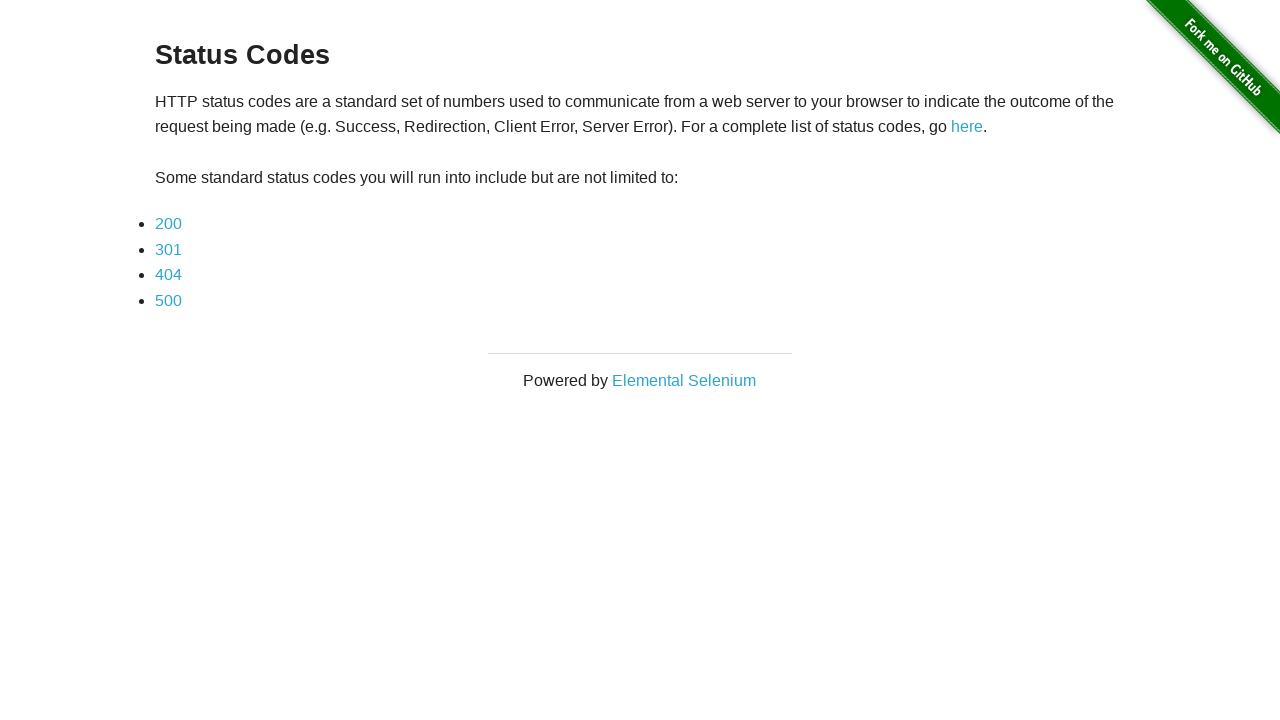

Clicked on status code 200 link at (168, 224) on text=200
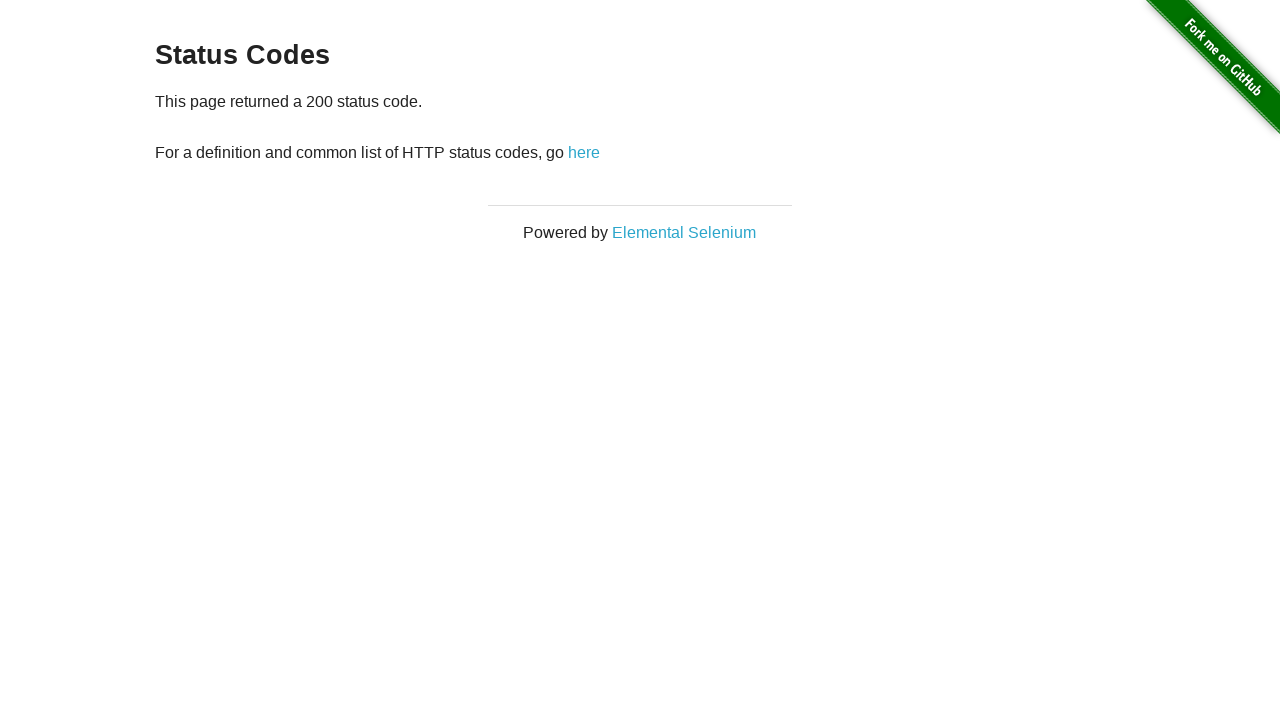

Navigation to status code 200 page completed
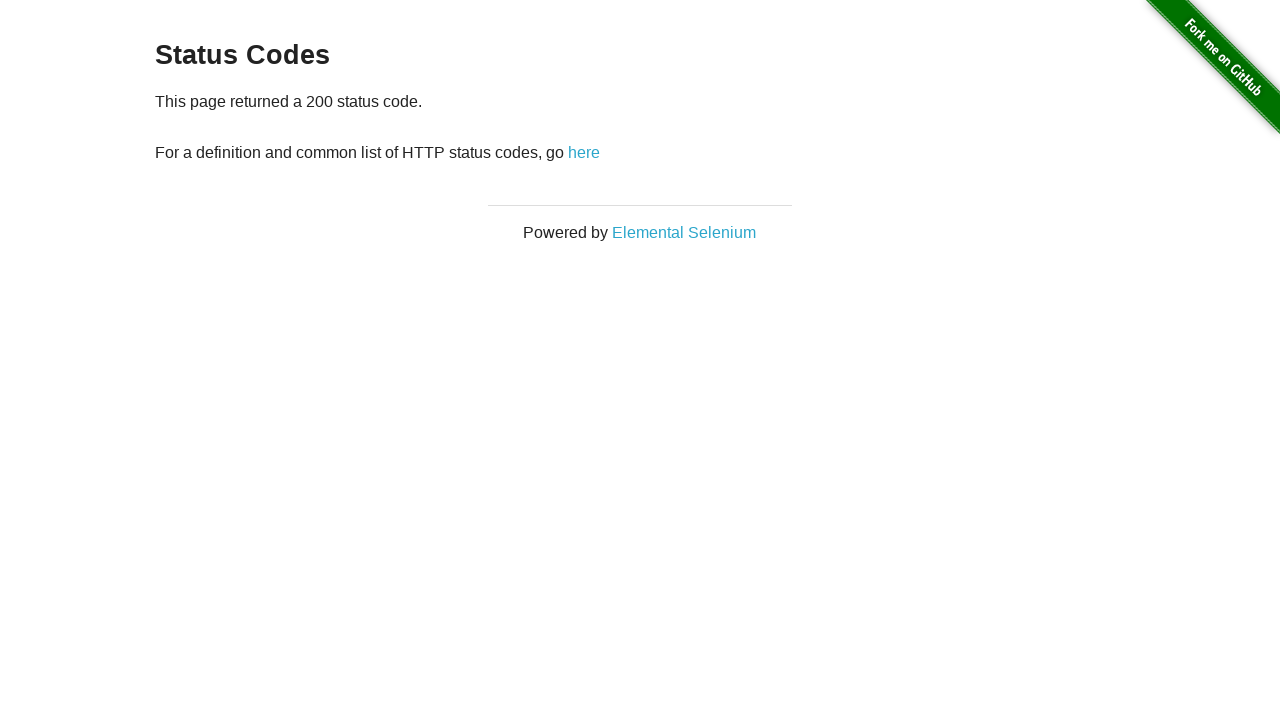

Navigated back to status codes page
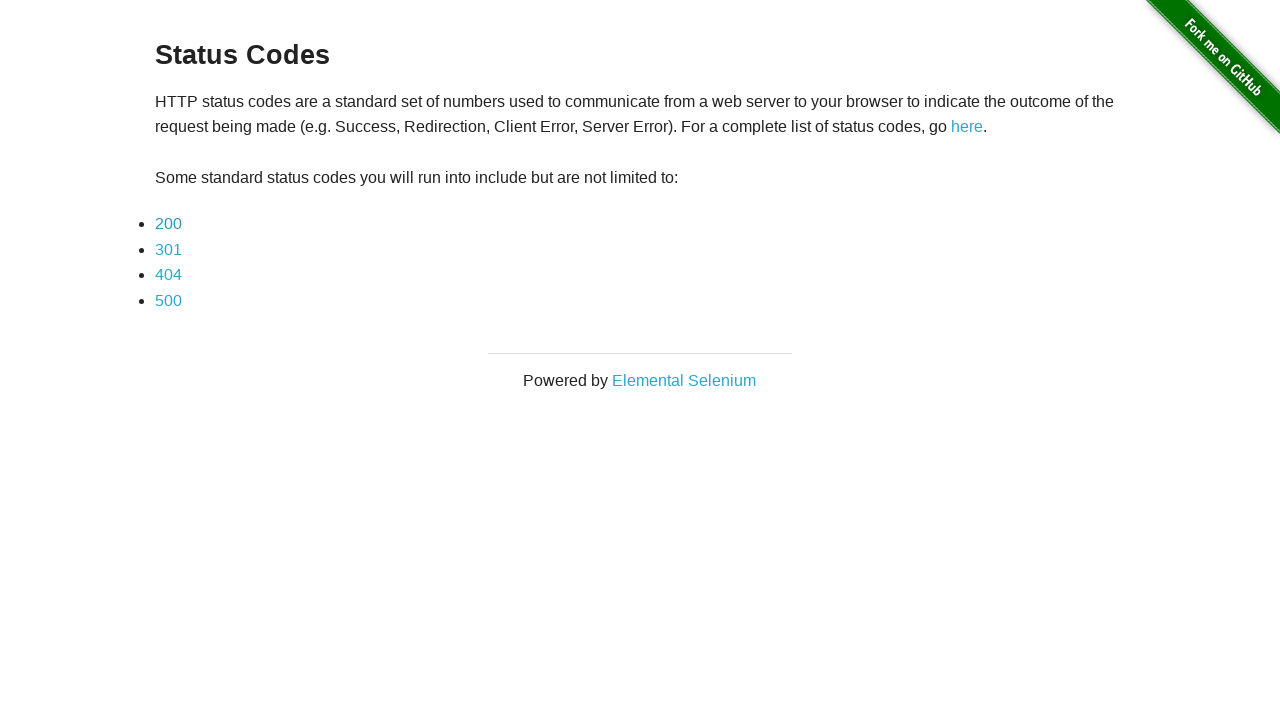

Clicked on 'here' link to complete status codes list at (967, 127) on text=here
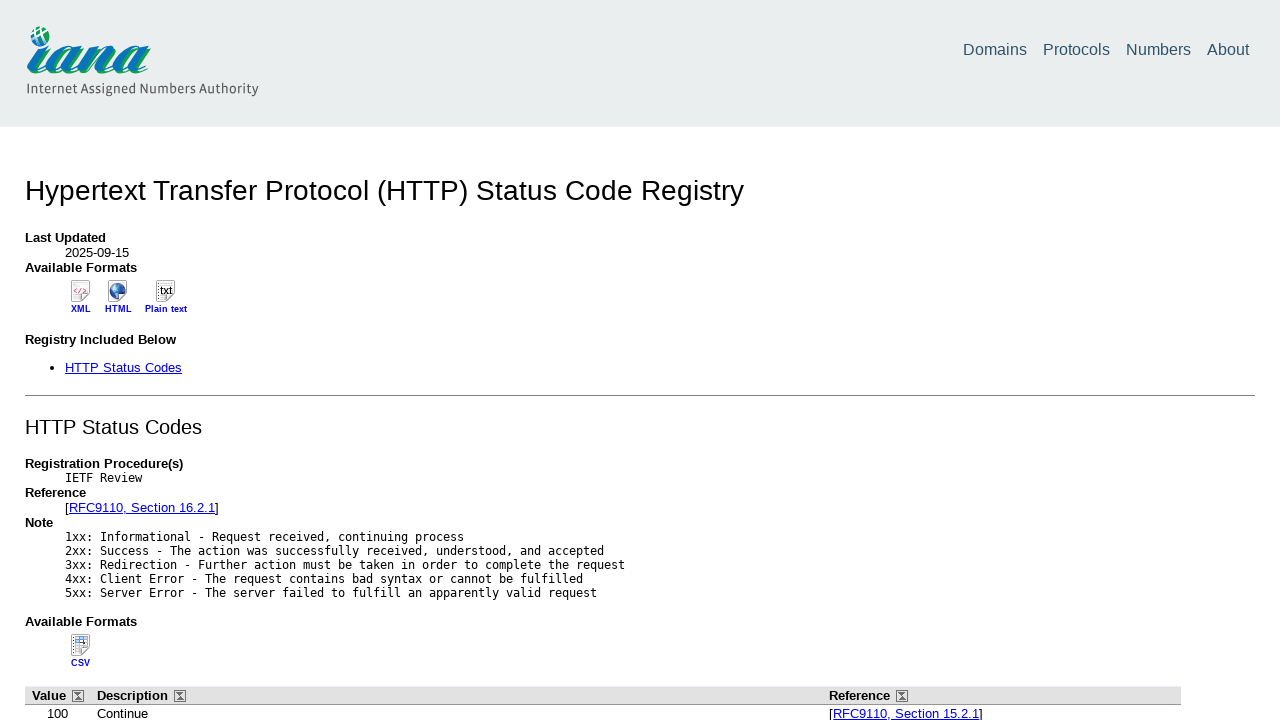

Navigation to complete status codes list completed
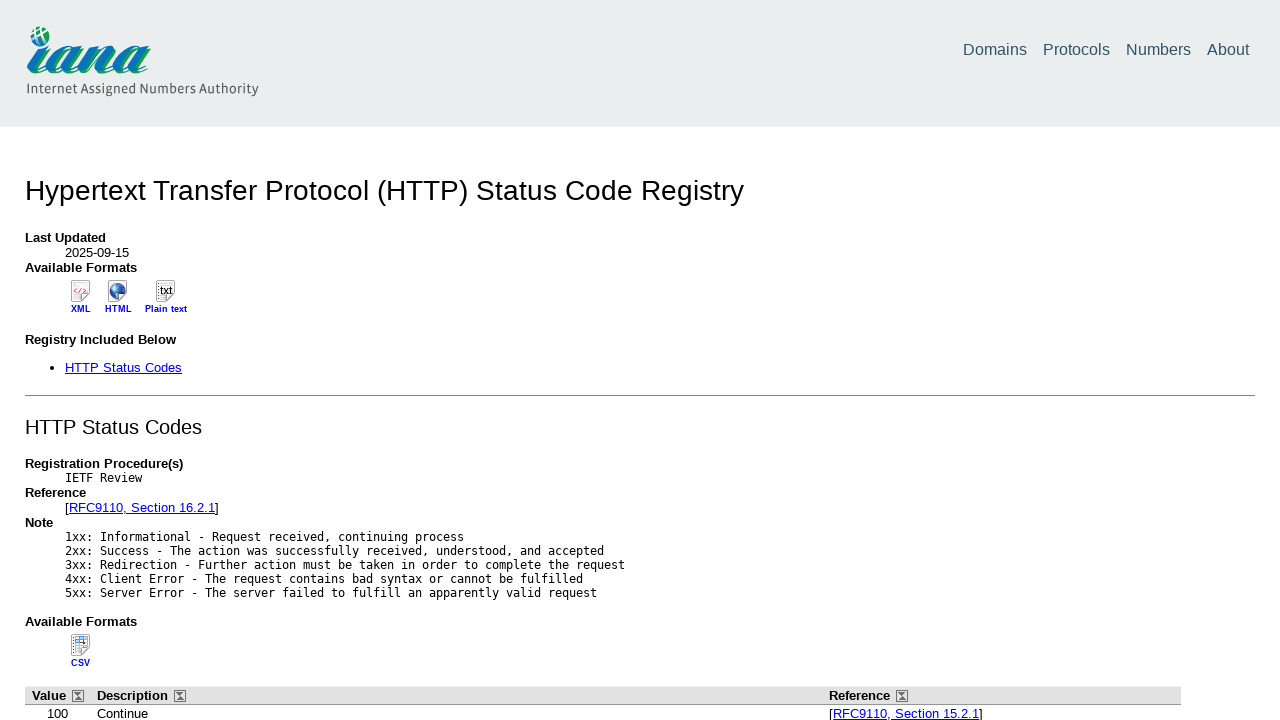

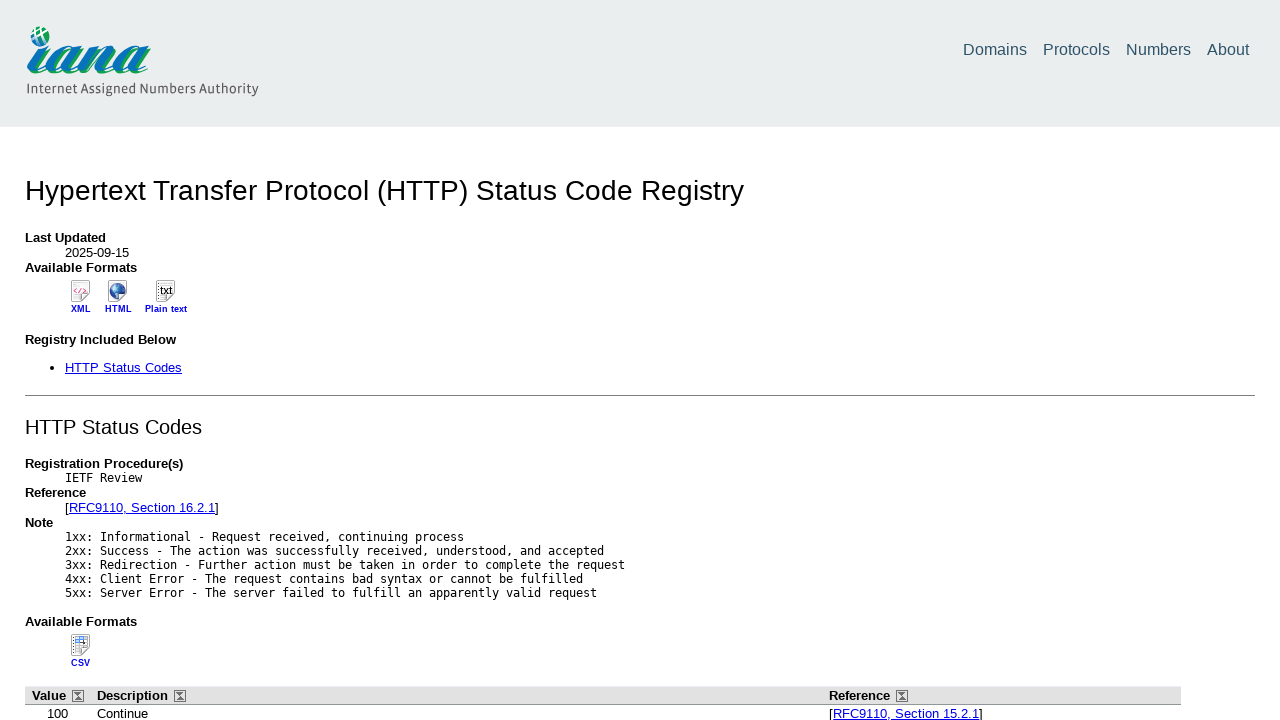